Tests hovering over the tutorials navigation button on the W3Schools homepage to trigger a dropdown menu

Starting URL: https://www.w3schools.com/

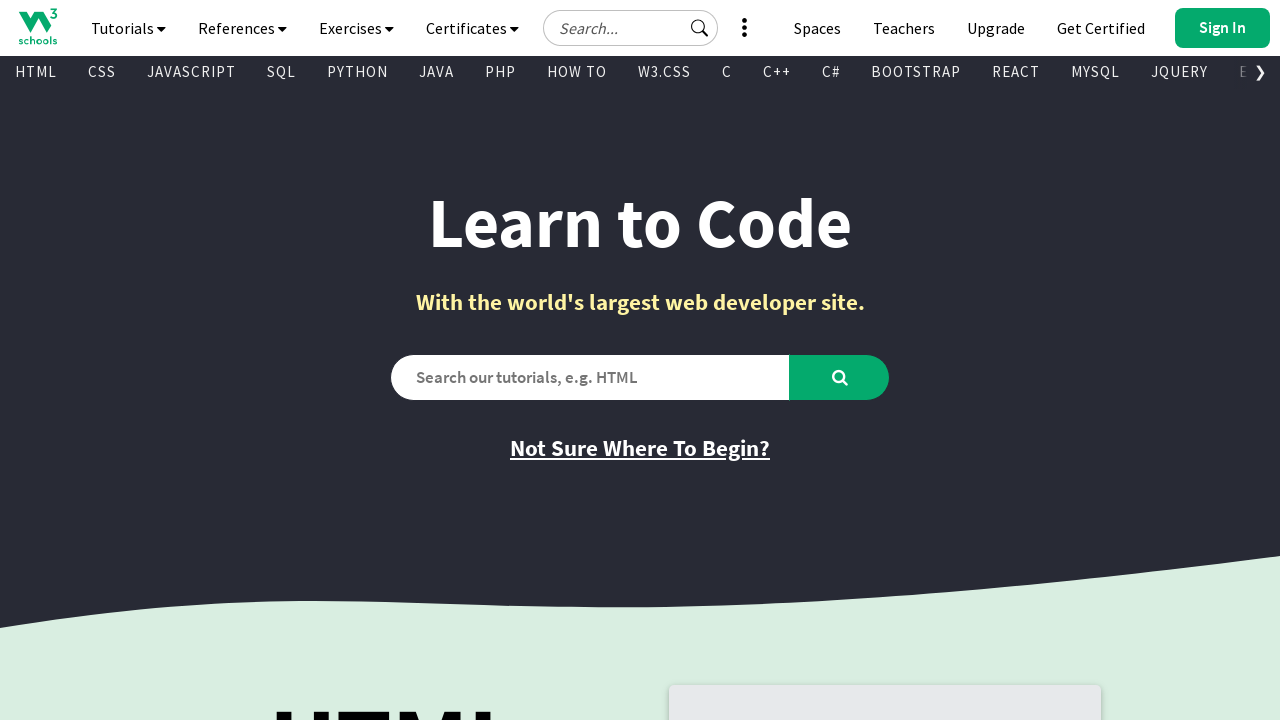

Hovered over tutorials navigation button to trigger dropdown at (128, 28) on #navbtn_tutorials
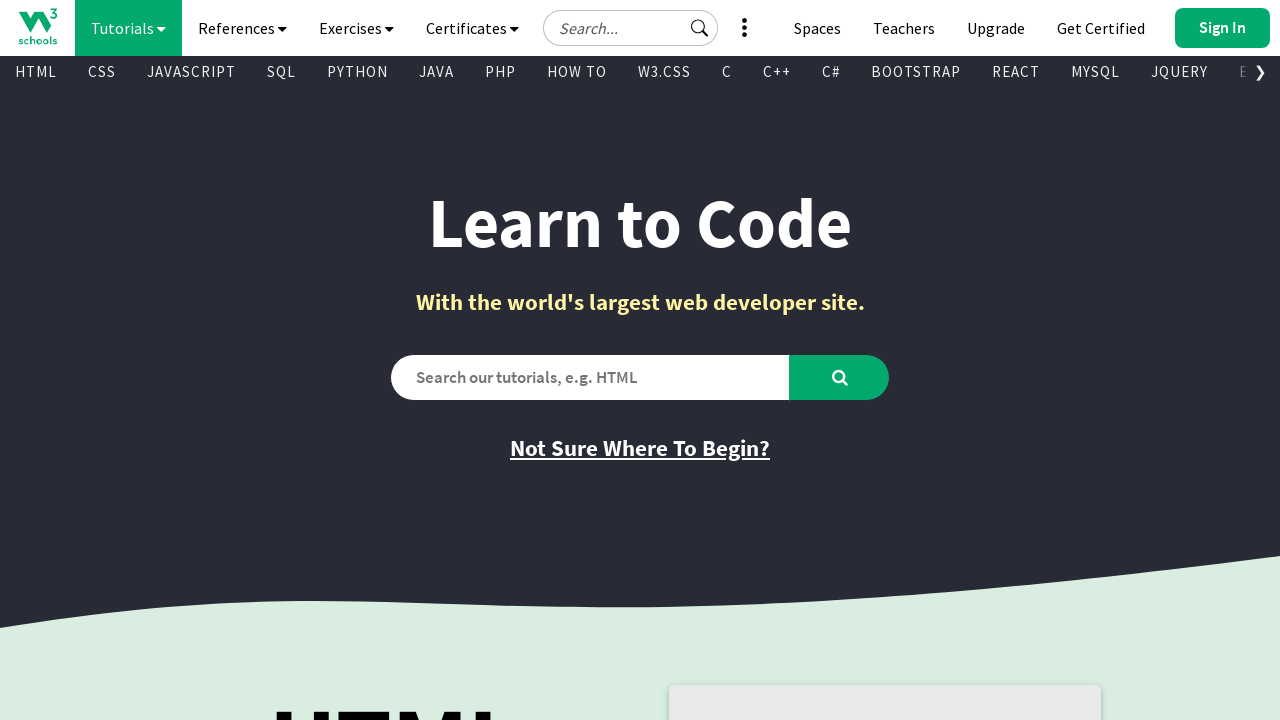

Waited for dropdown menu to appear
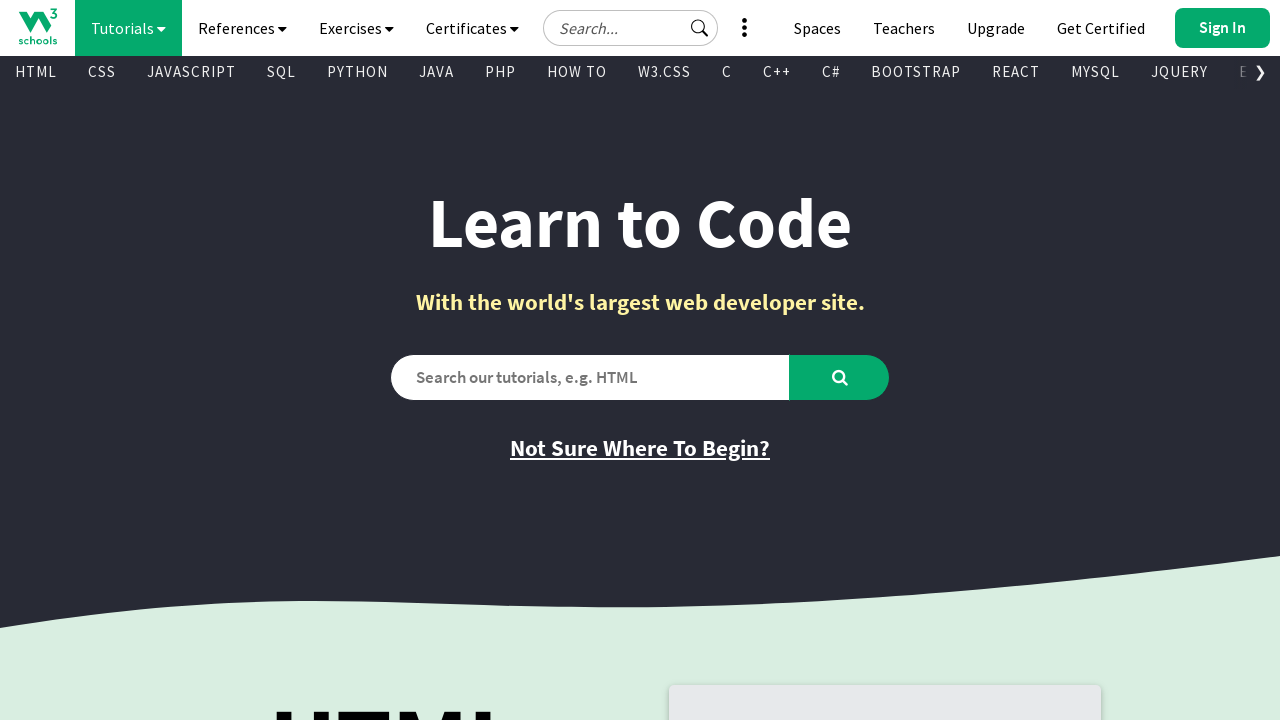

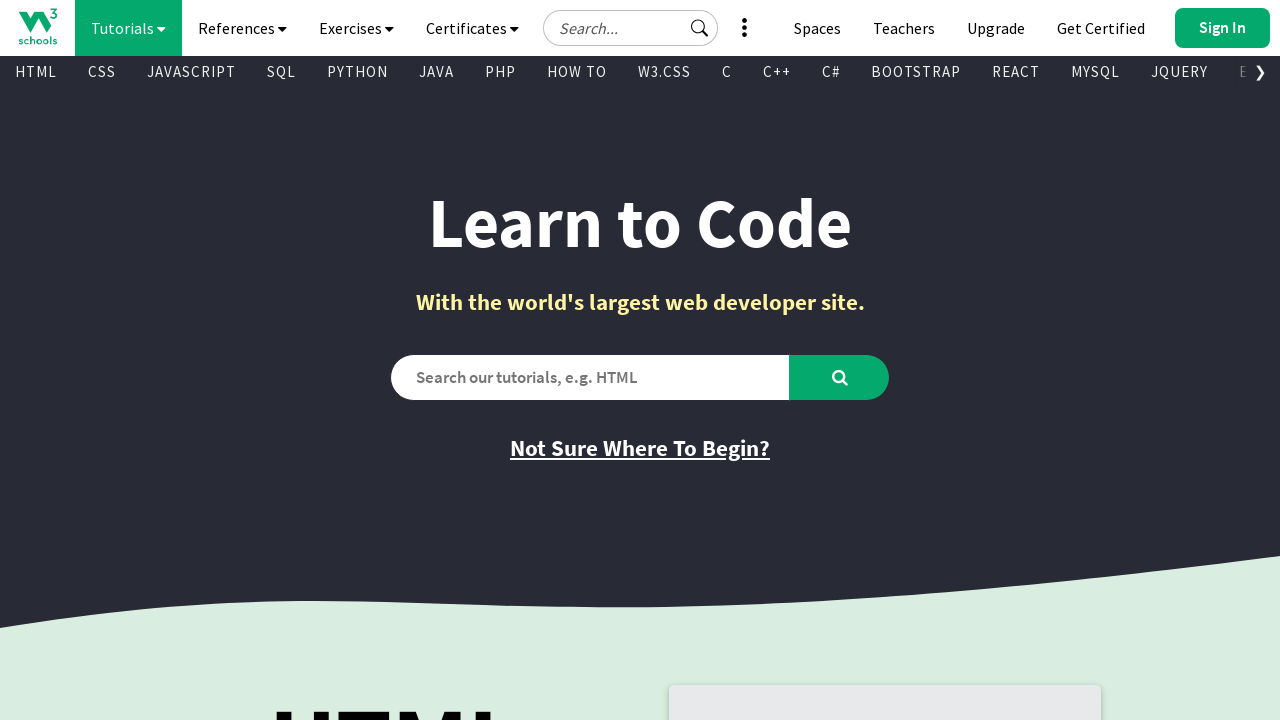